Tests a complete flight booking flow on BlazeDemo by selecting departure/destination cities, choosing a flight, and filling in passenger and payment details

Starting URL: https://blazedemo.com/

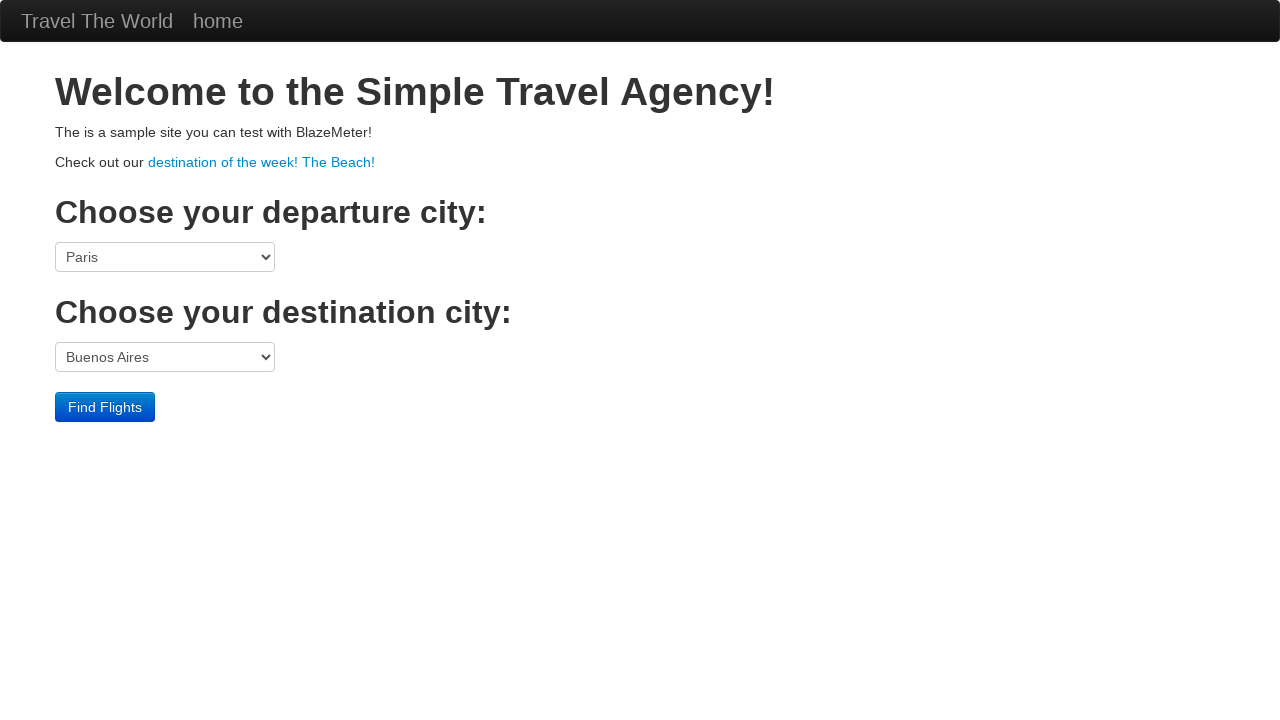

Selected Portland as departure city on select[name='fromPort']
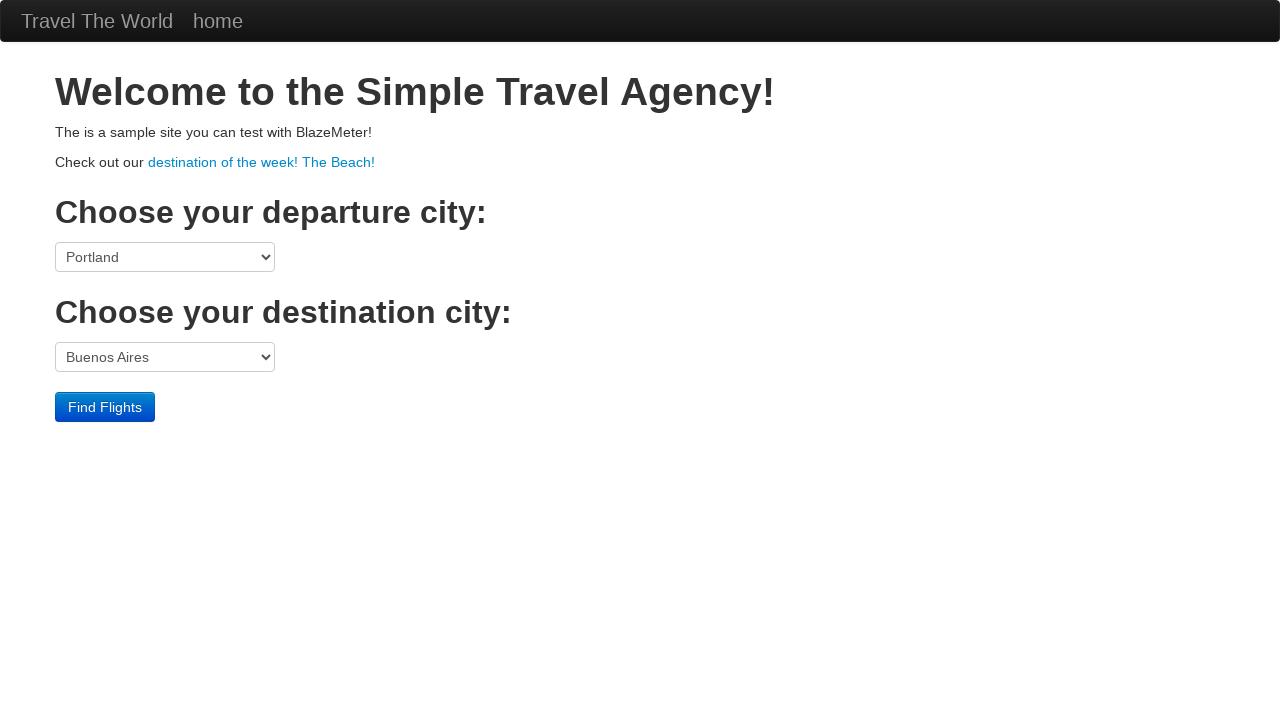

Selected Berlin as destination city on select[name='toPort']
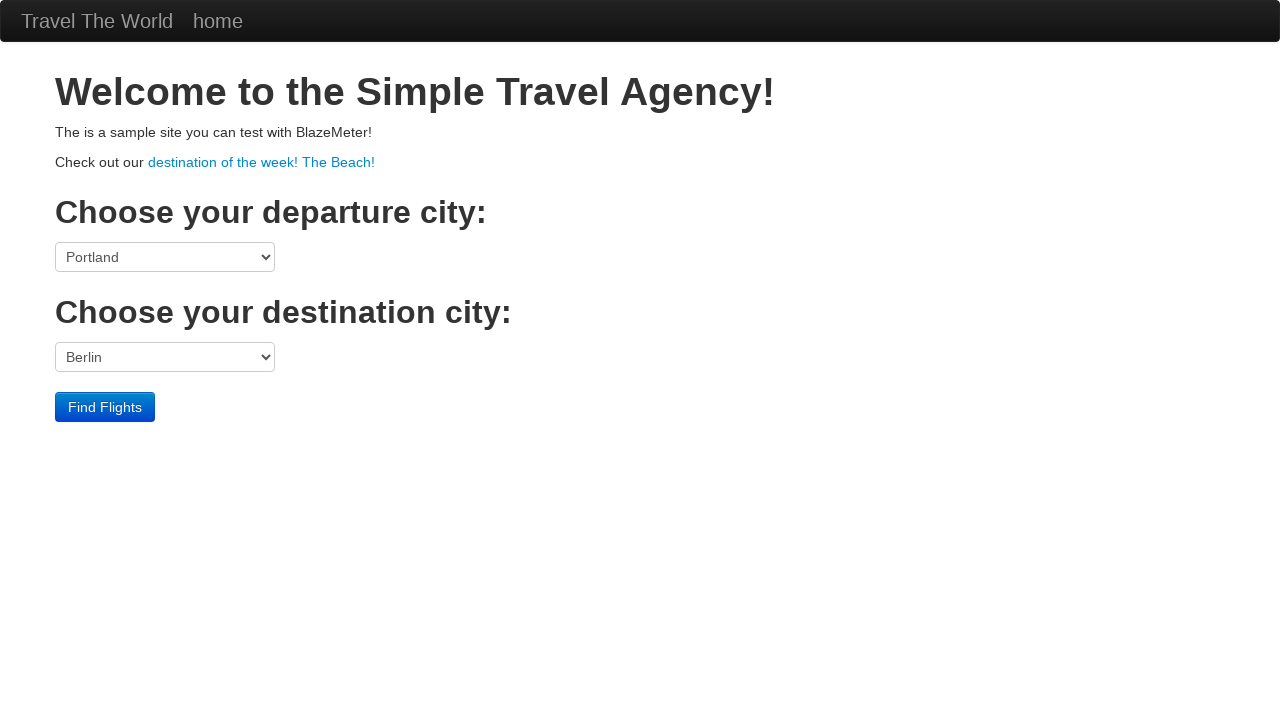

Clicked find flights button at (105, 407) on input.btn.btn-primary
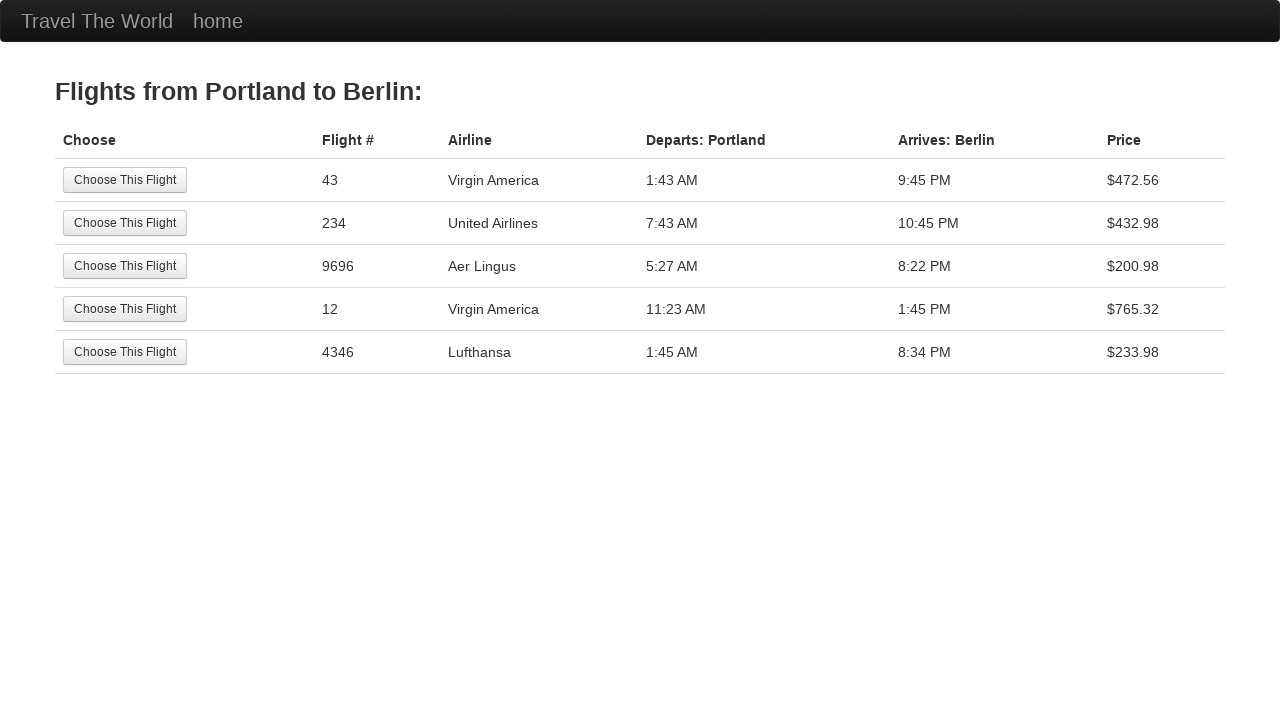

Flight results loaded and flight options are visible
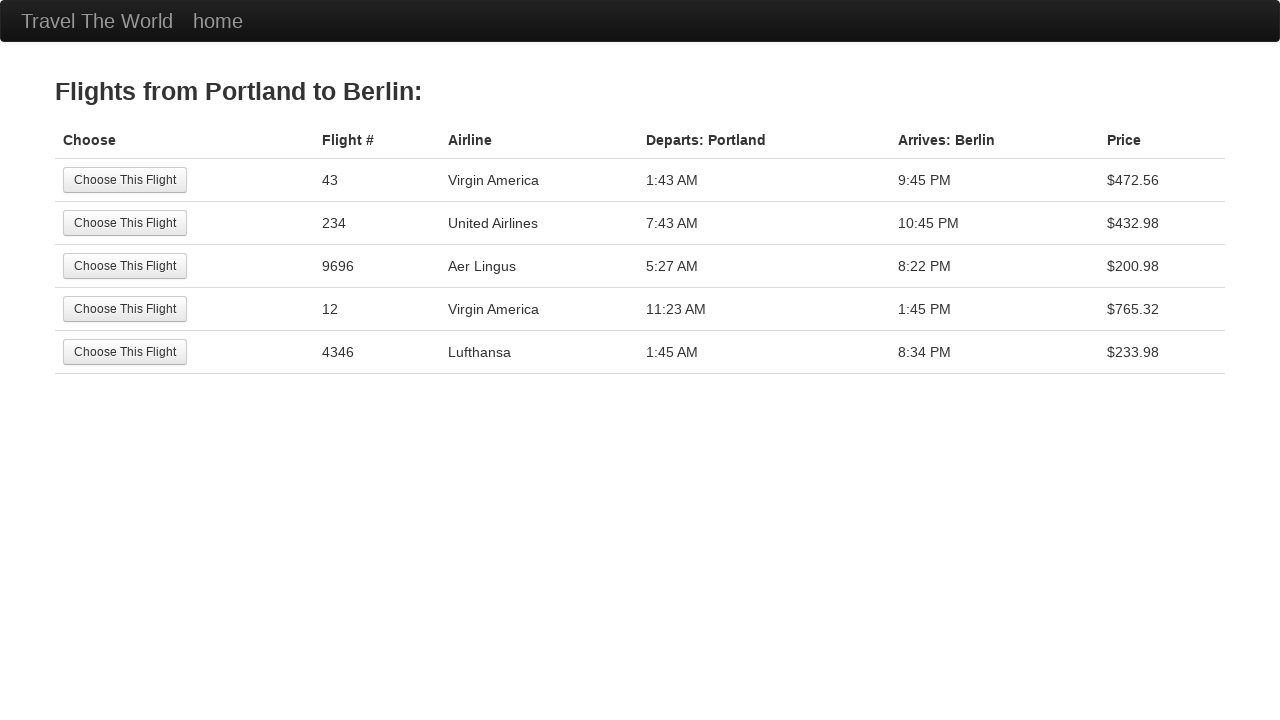

Selected the third flight option at (125, 266) on (//input[@type='submit'])[3]
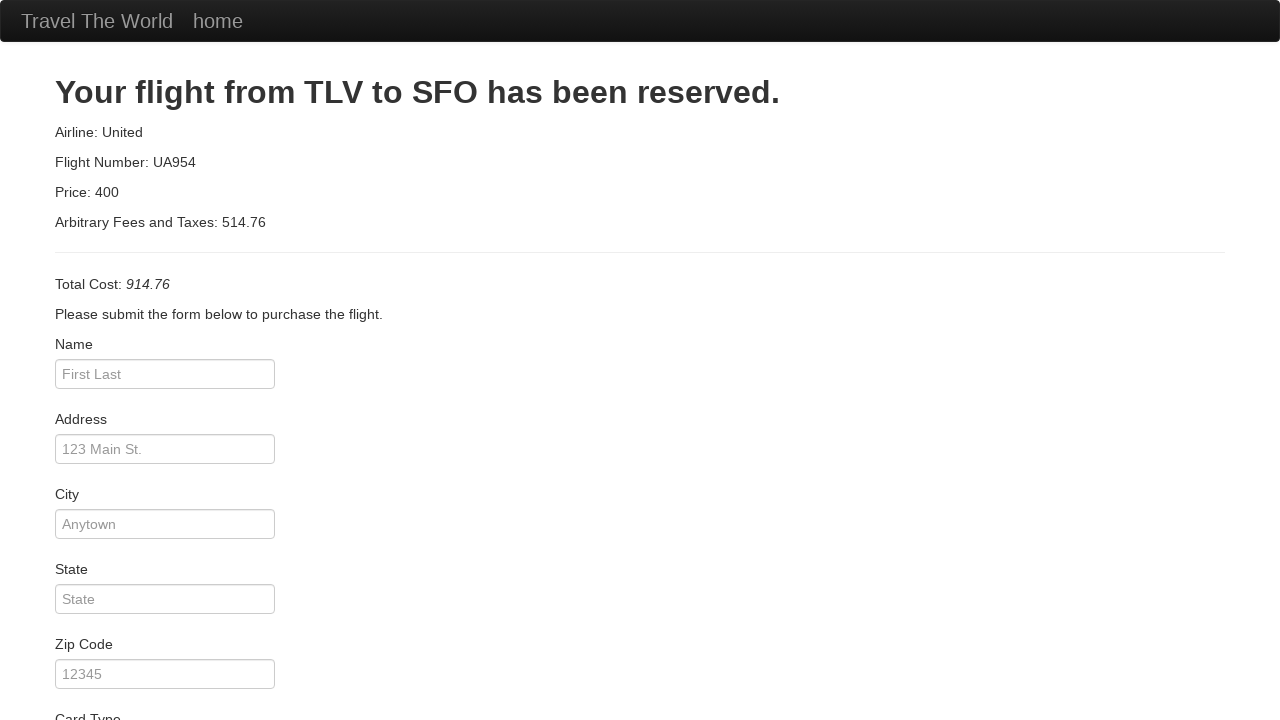

Filled passenger name as 'John Smith' on input[name='inputName']
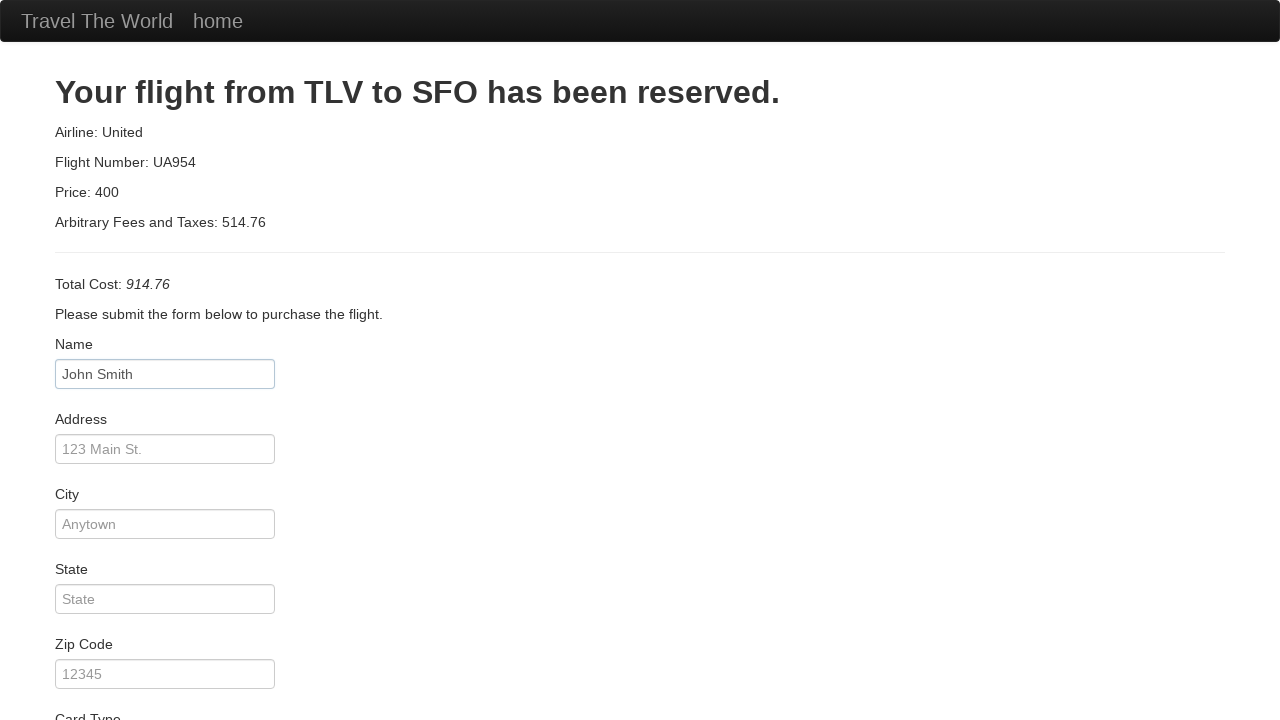

Filled address as '123 Main Street' on input[name='address']
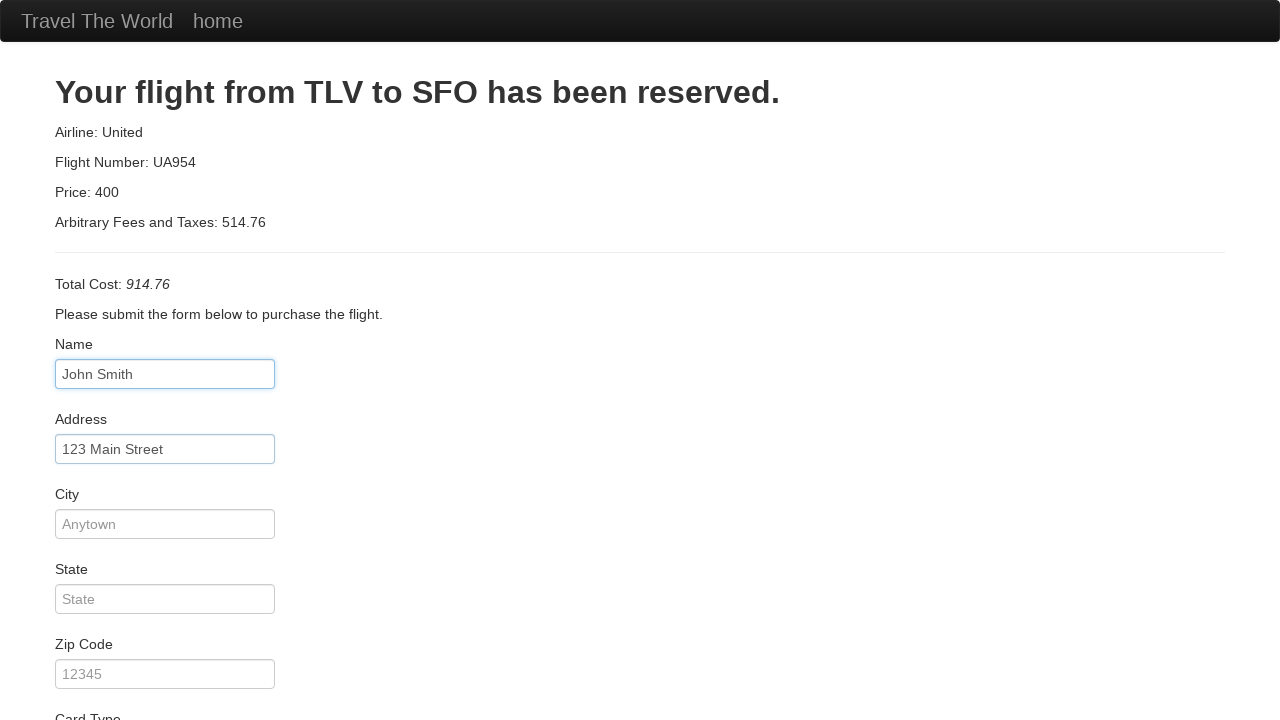

Filled city as 'Portland' on input[name='city']
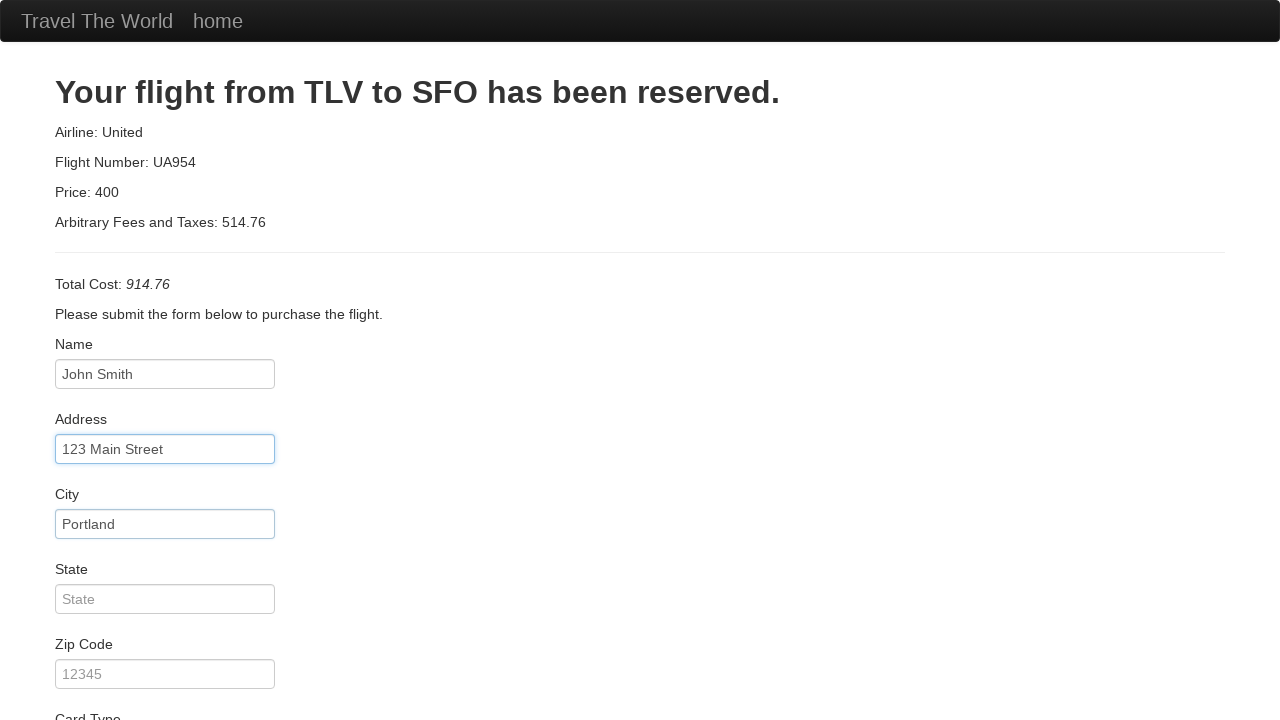

Filled state as 'Oregon' on input[name='state']
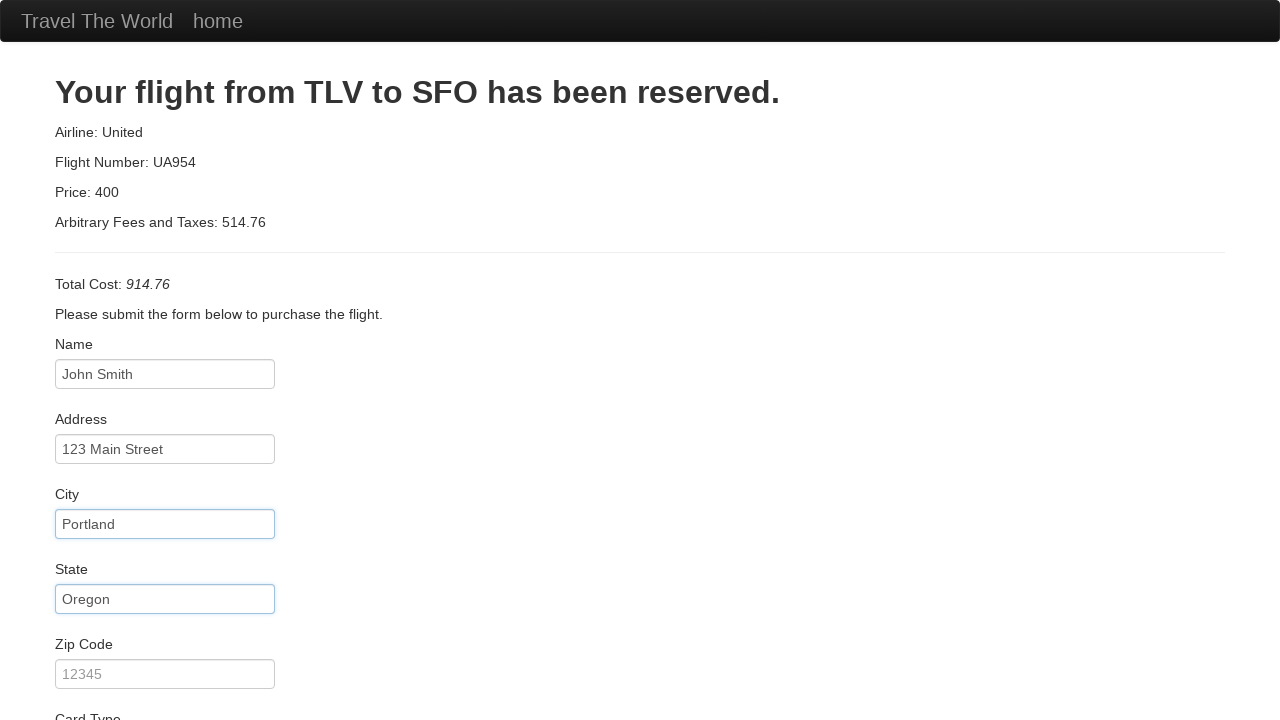

Filled zip code as '97201' on input[name='zipCode']
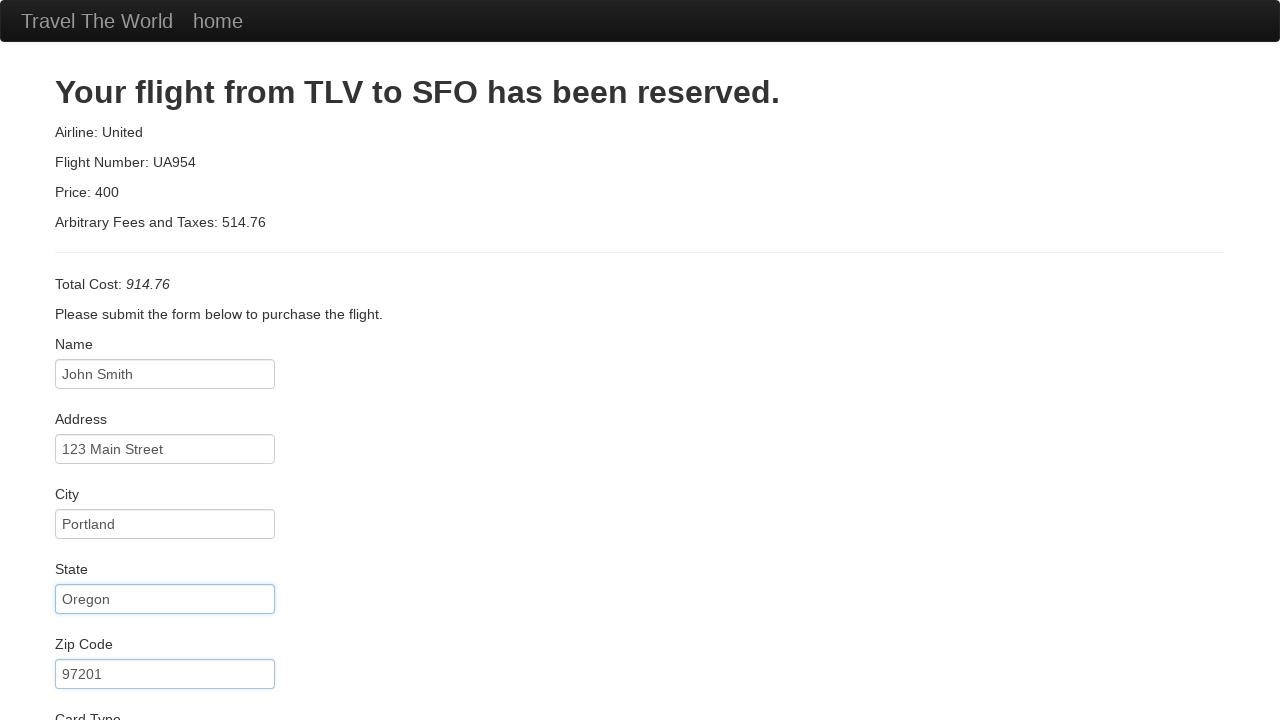

Selected American Express as card type on select[name='cardType']
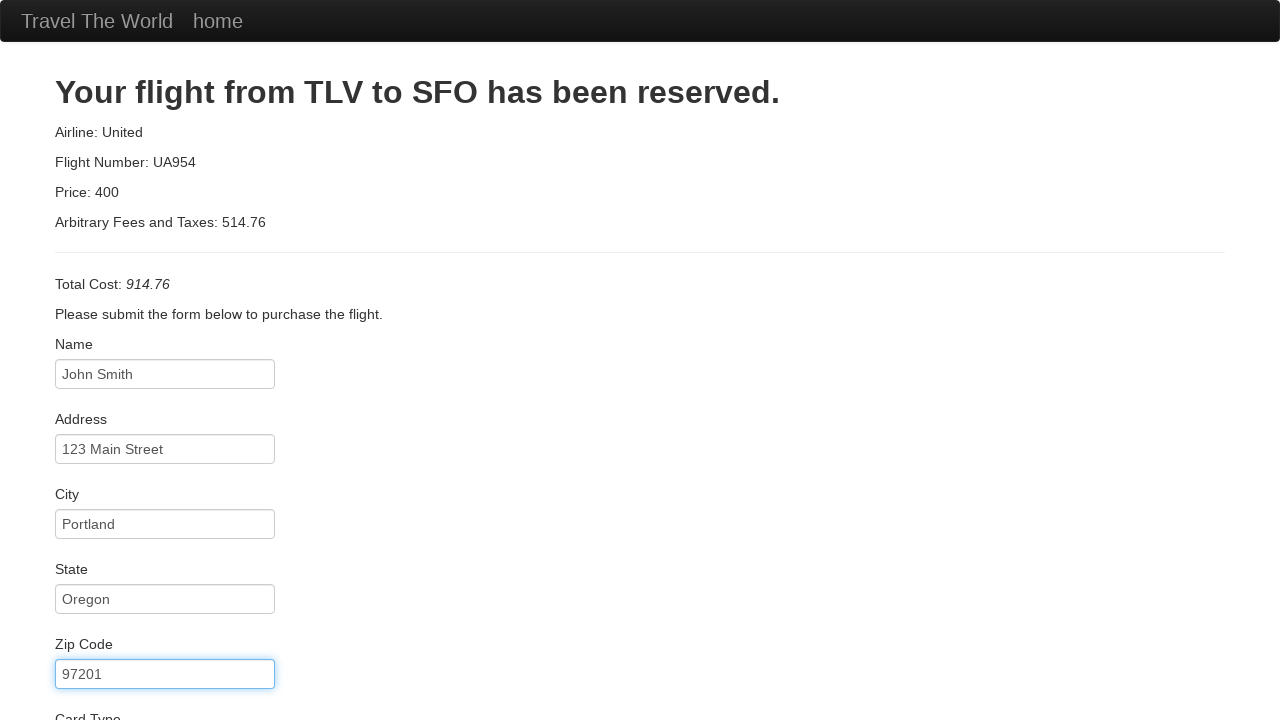

Filled credit card number on input[name='creditCardNumber']
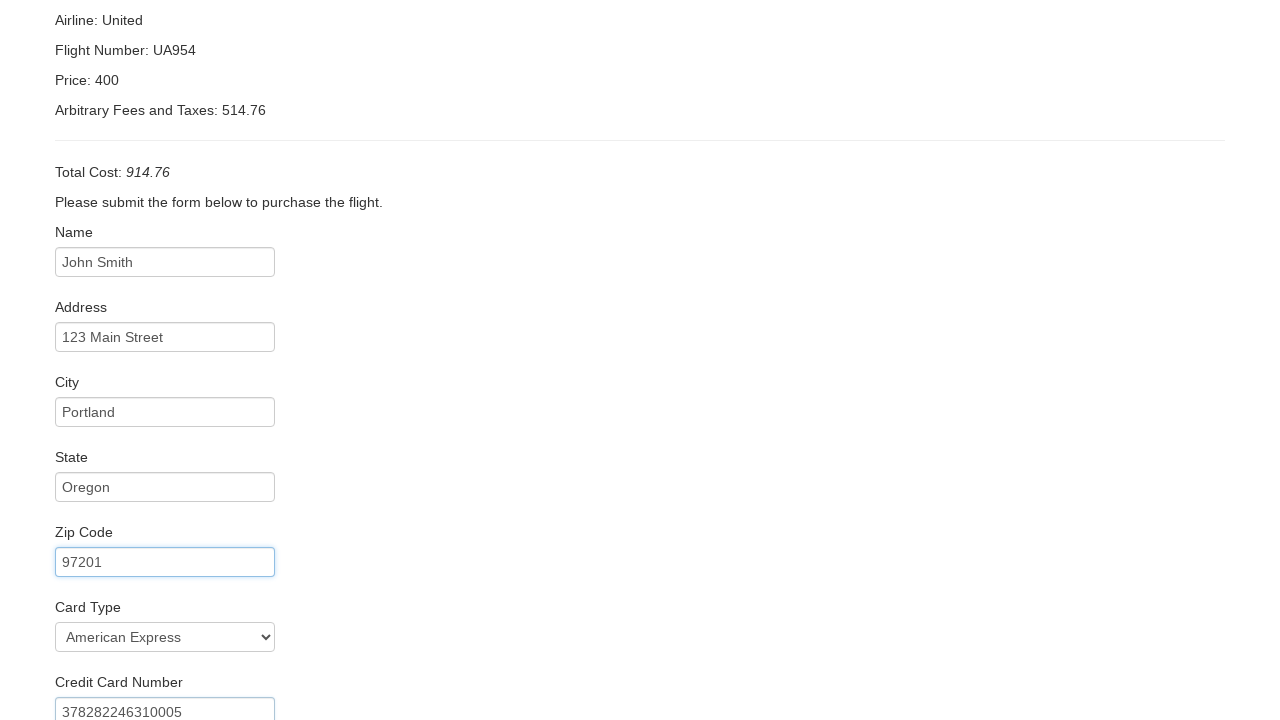

Filled credit card expiration month as '12' on input[name='creditCardMonth']
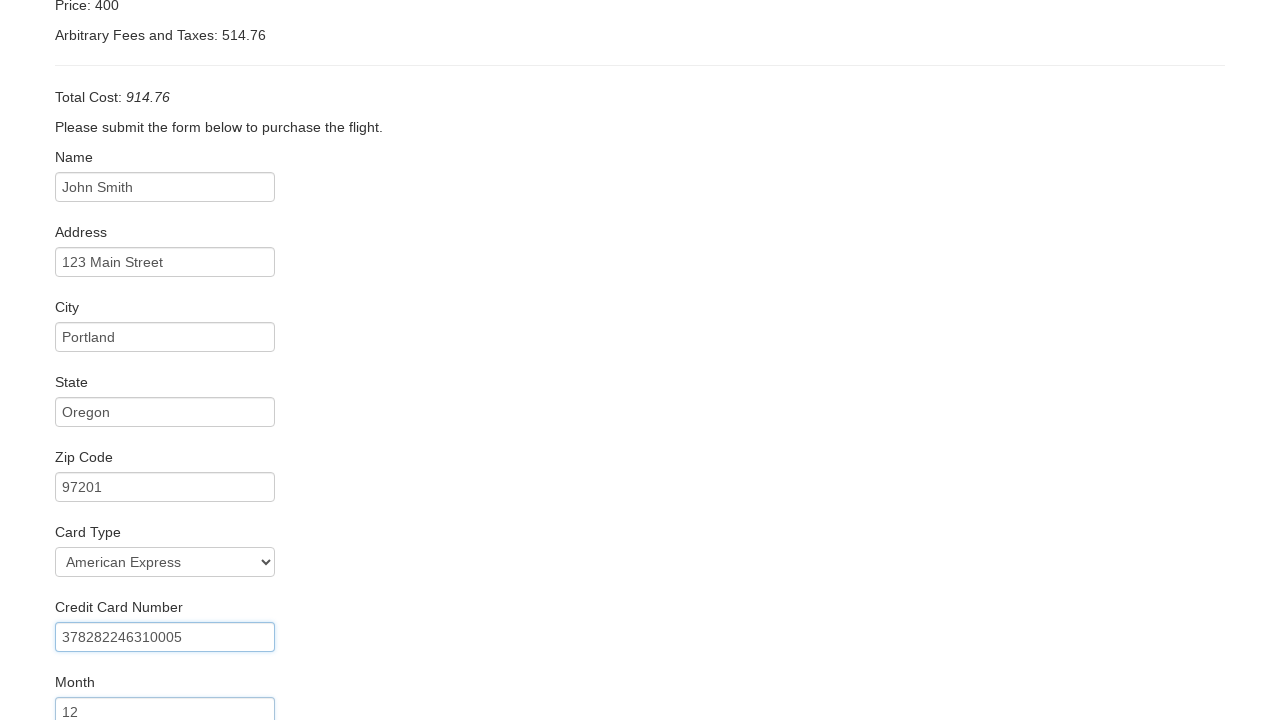

Filled credit card expiration year as '2025' on input[name='creditCardYear']
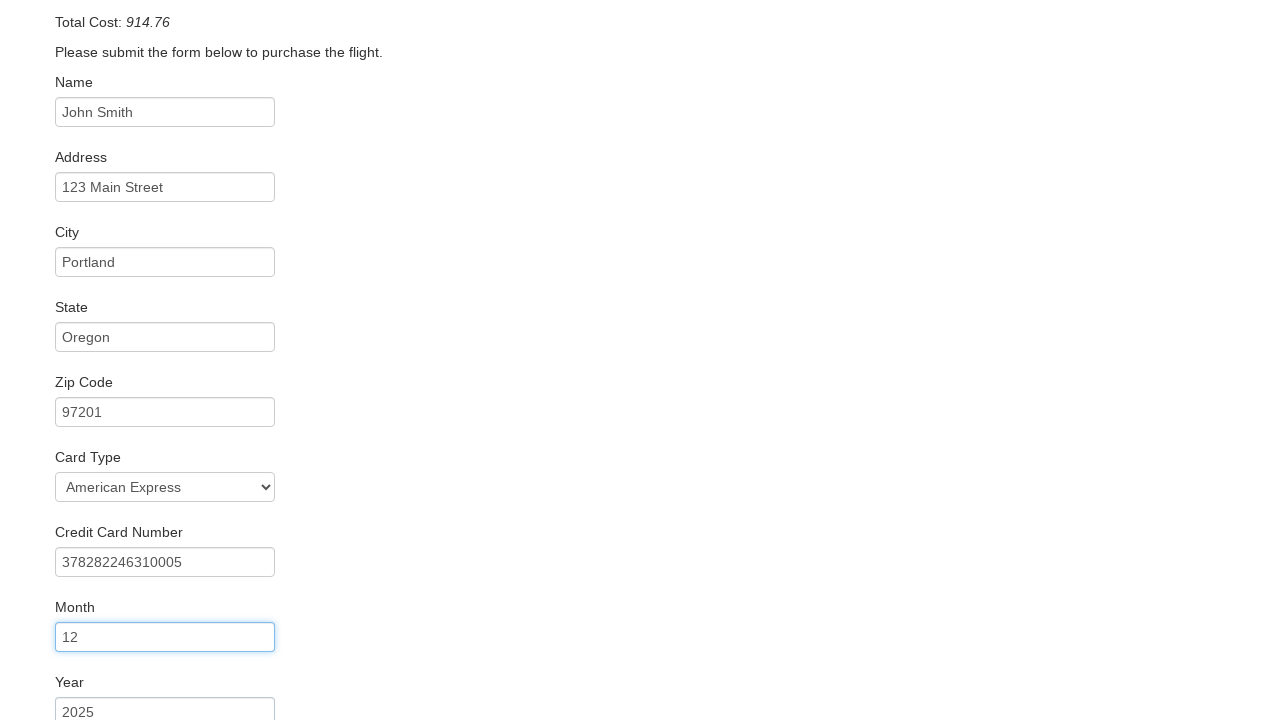

Filled name on card as 'John Smith' on input[name='nameOnCard']
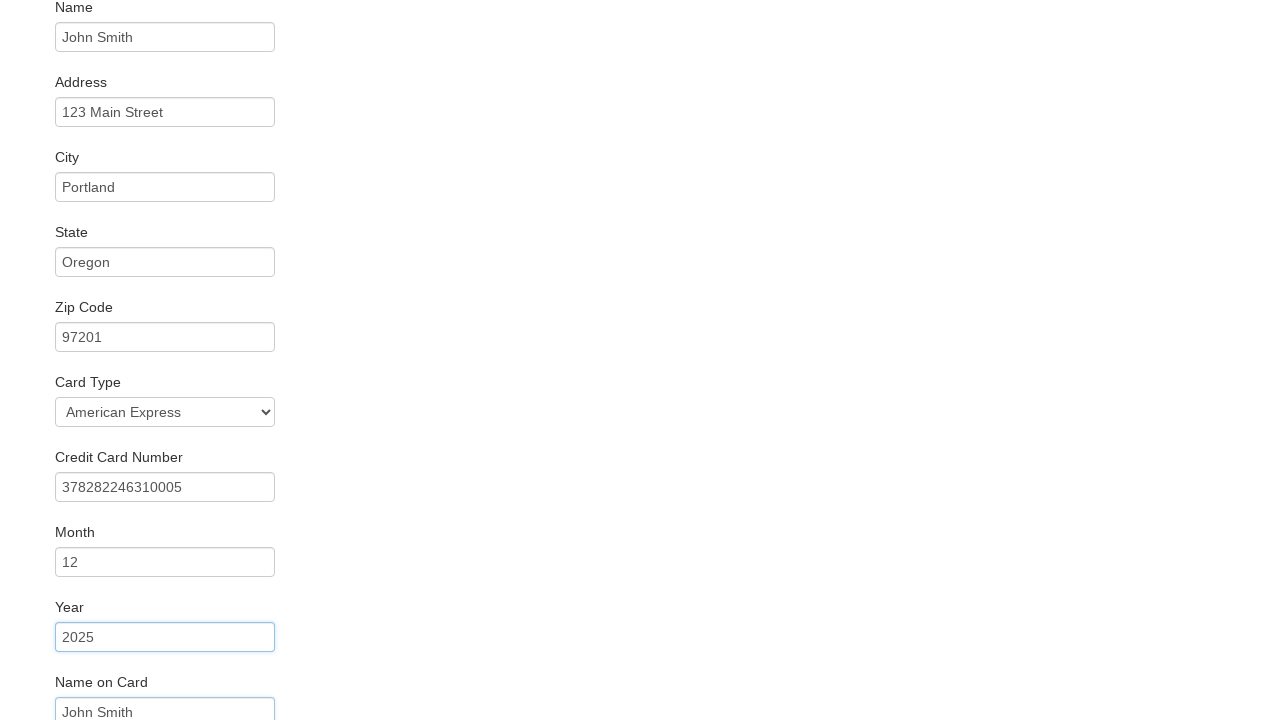

Checked remember me checkbox at (62, 656) on input[name='rememberMe']
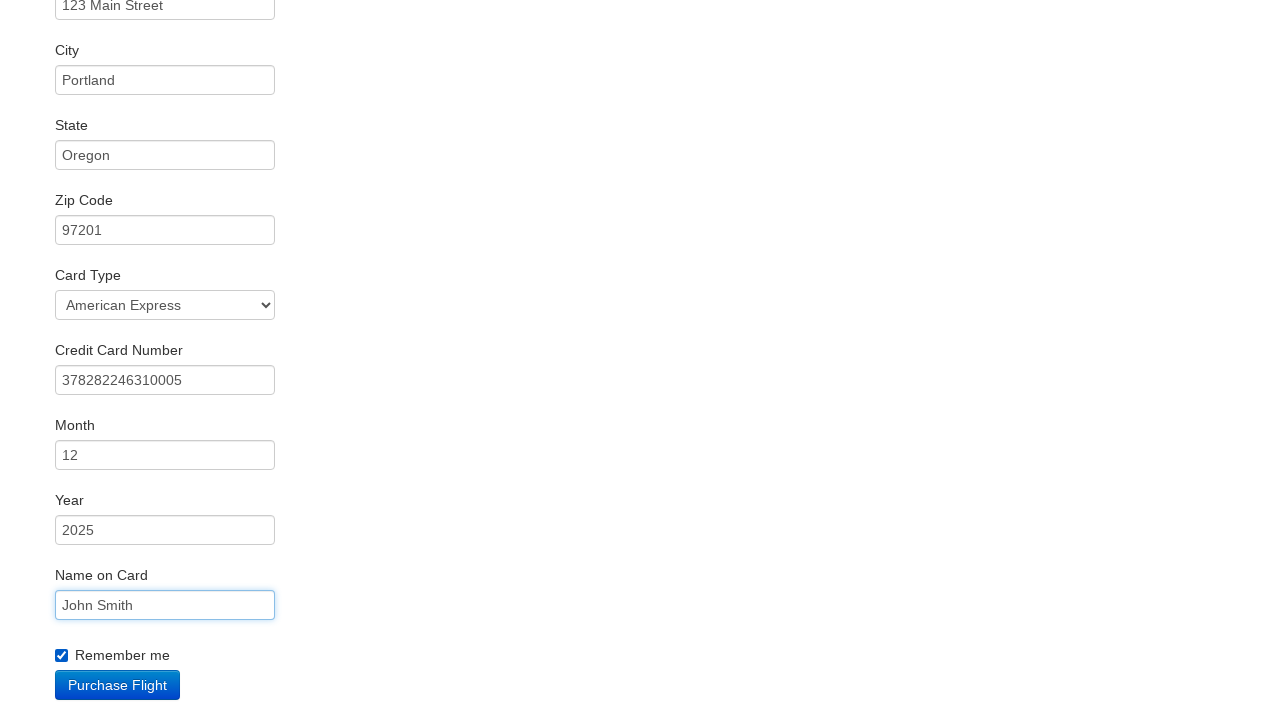

Clicked submit button to complete flight booking at (118, 685) on input[type='submit']
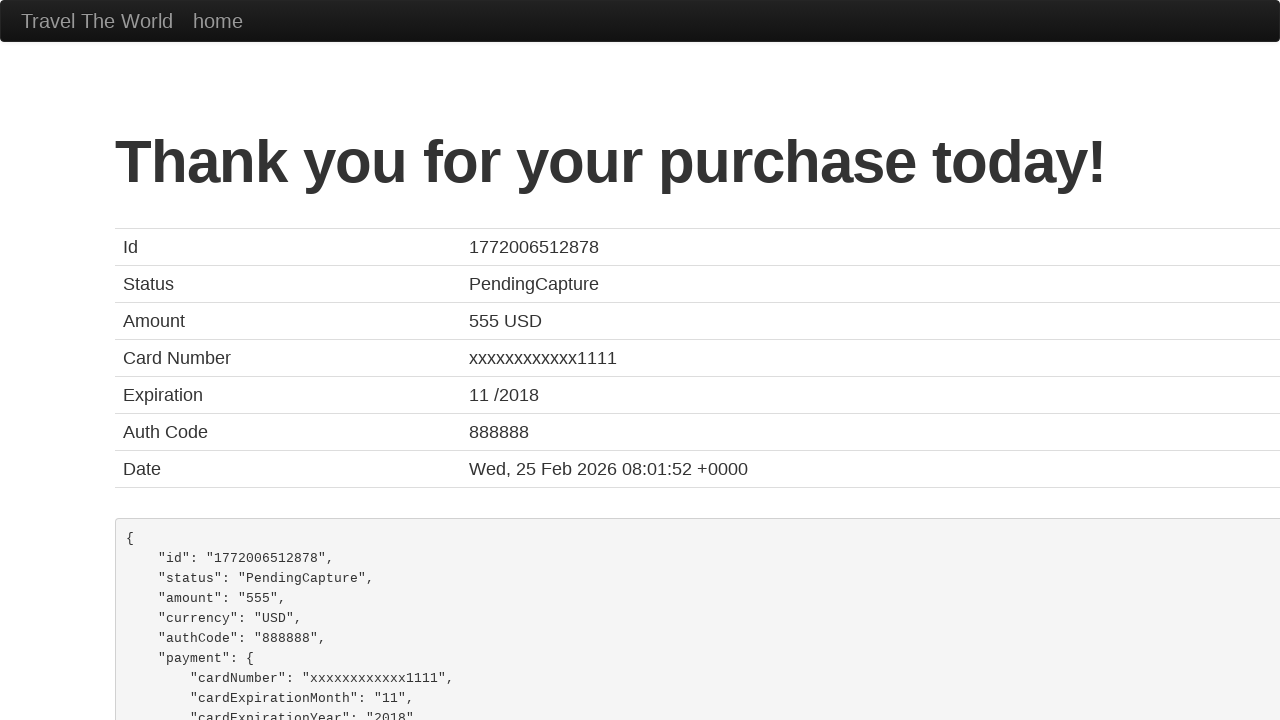

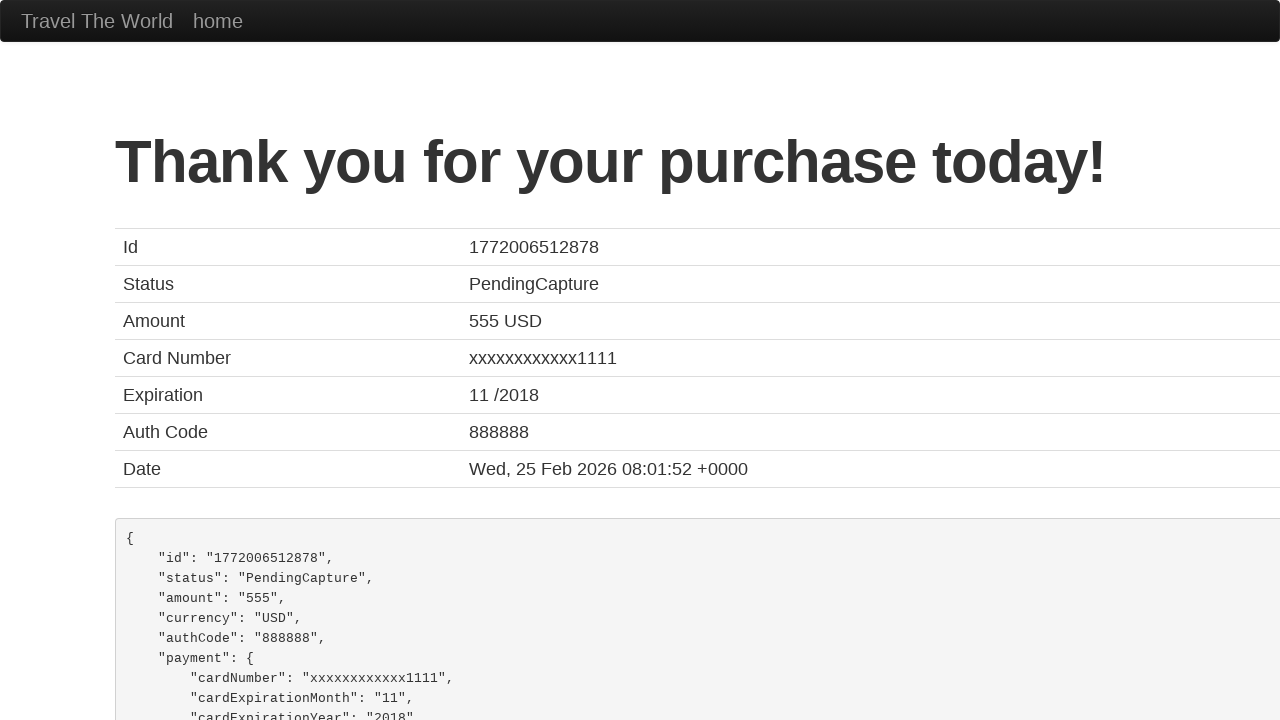